Tests multi-select dropdown functionality by selecting and deselecting options using different methods

Starting URL: https://only-testing-blog.blogspot.com/2014/01/textbox.html

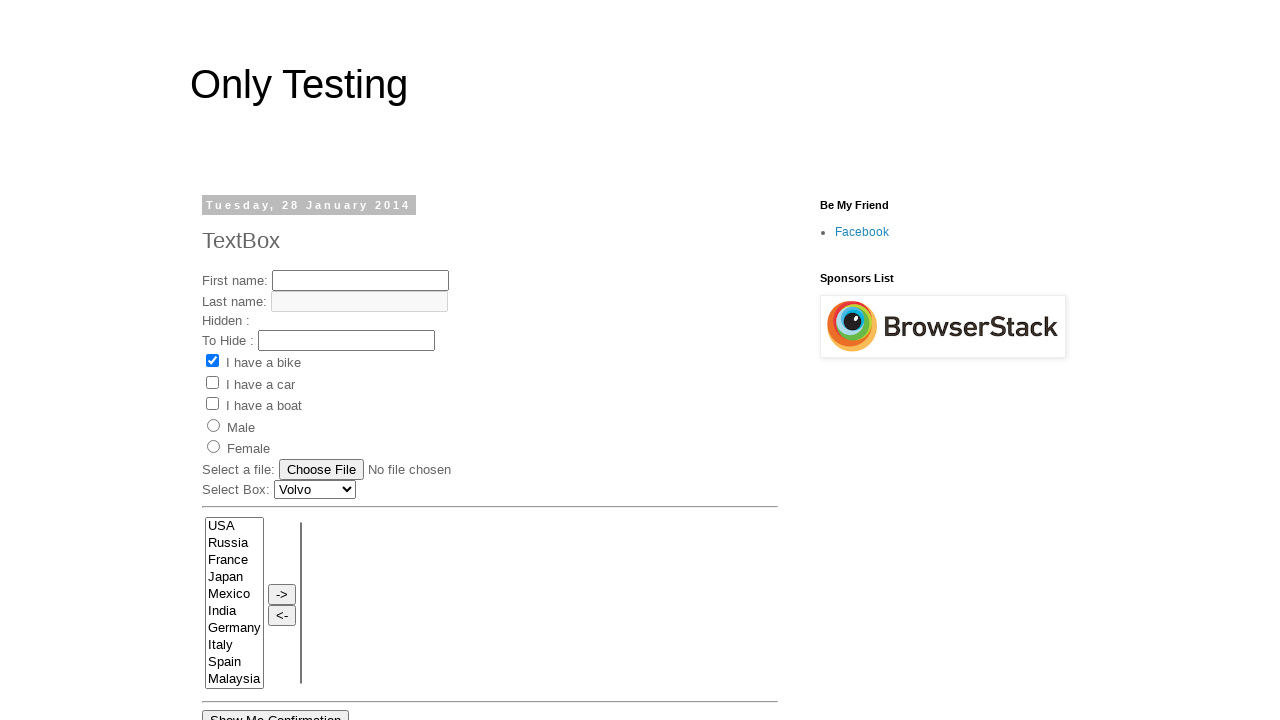

Located multi-select element with name 'FromLB'
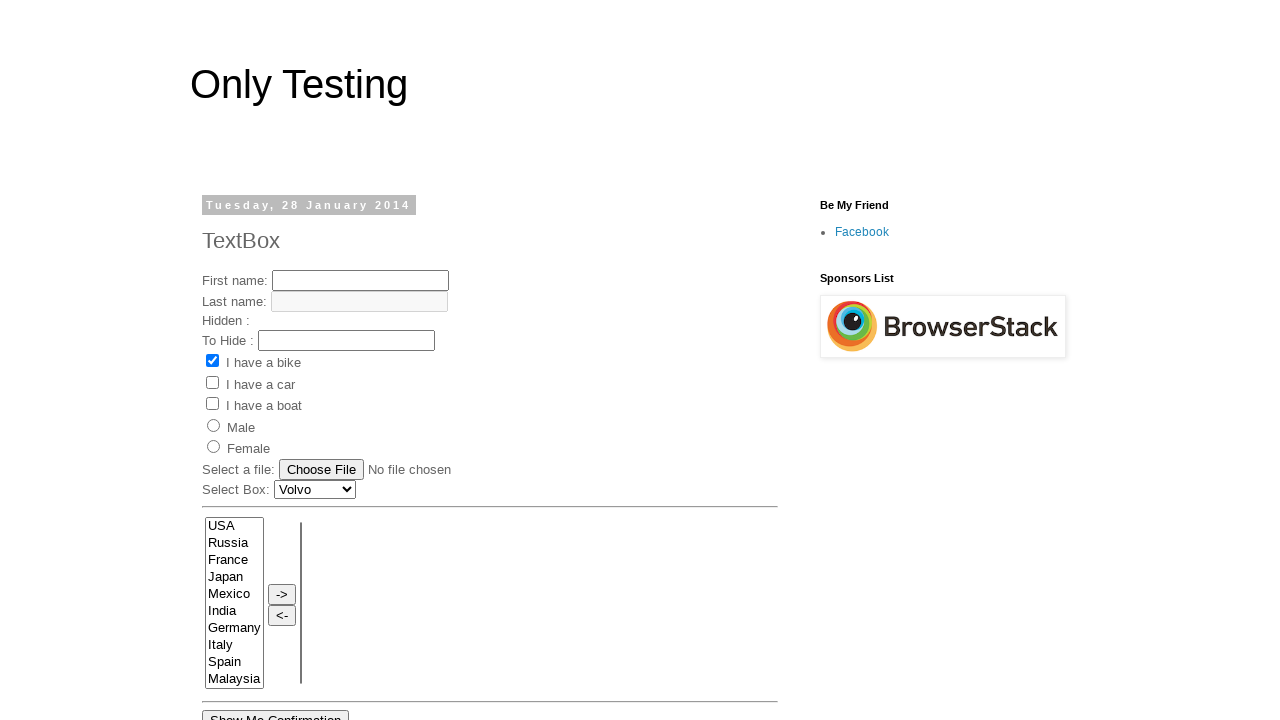

Selected 'USA' option by value on select[name='FromLB']
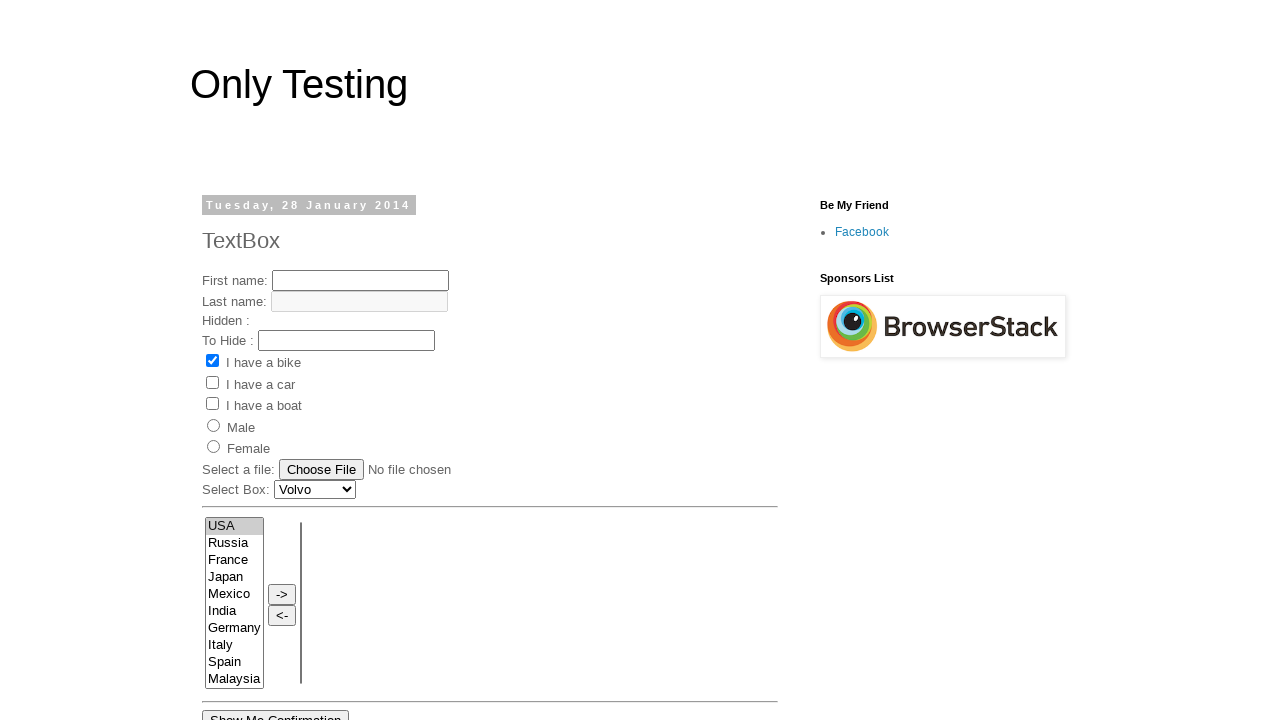

Retrieved all option elements from select dropdown
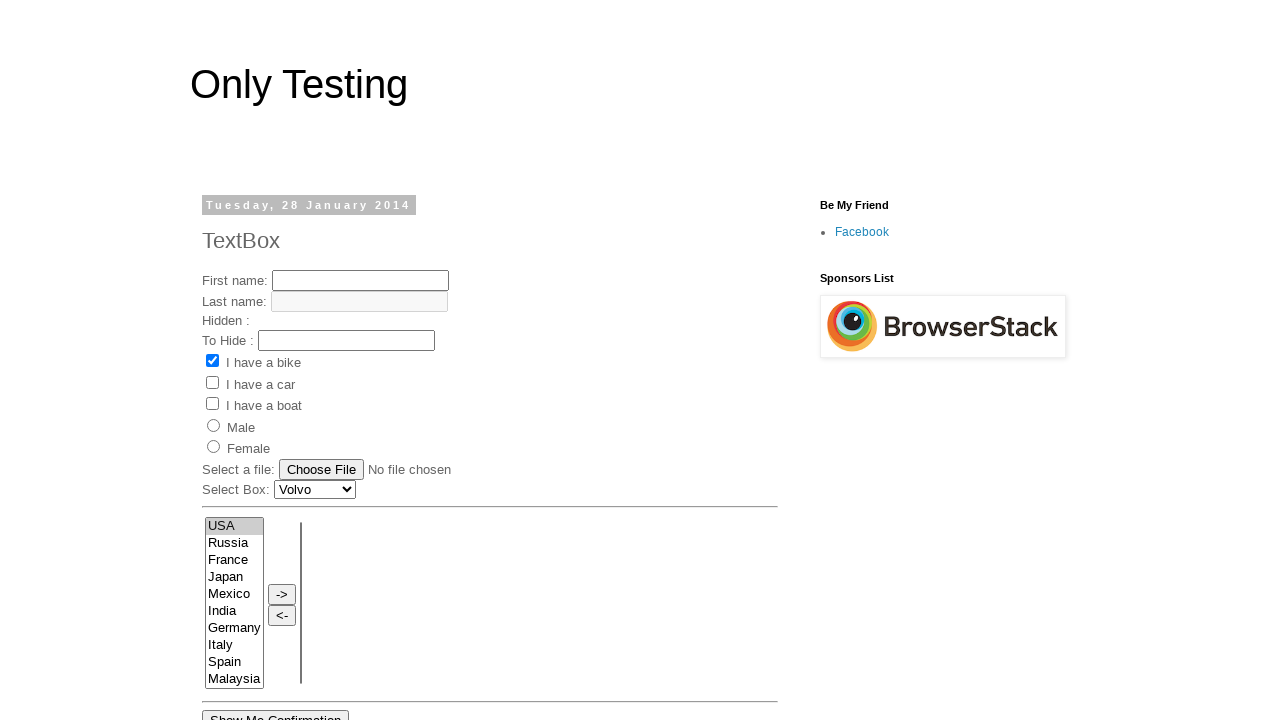

Retrieved value of option at index 3: 'Japan'
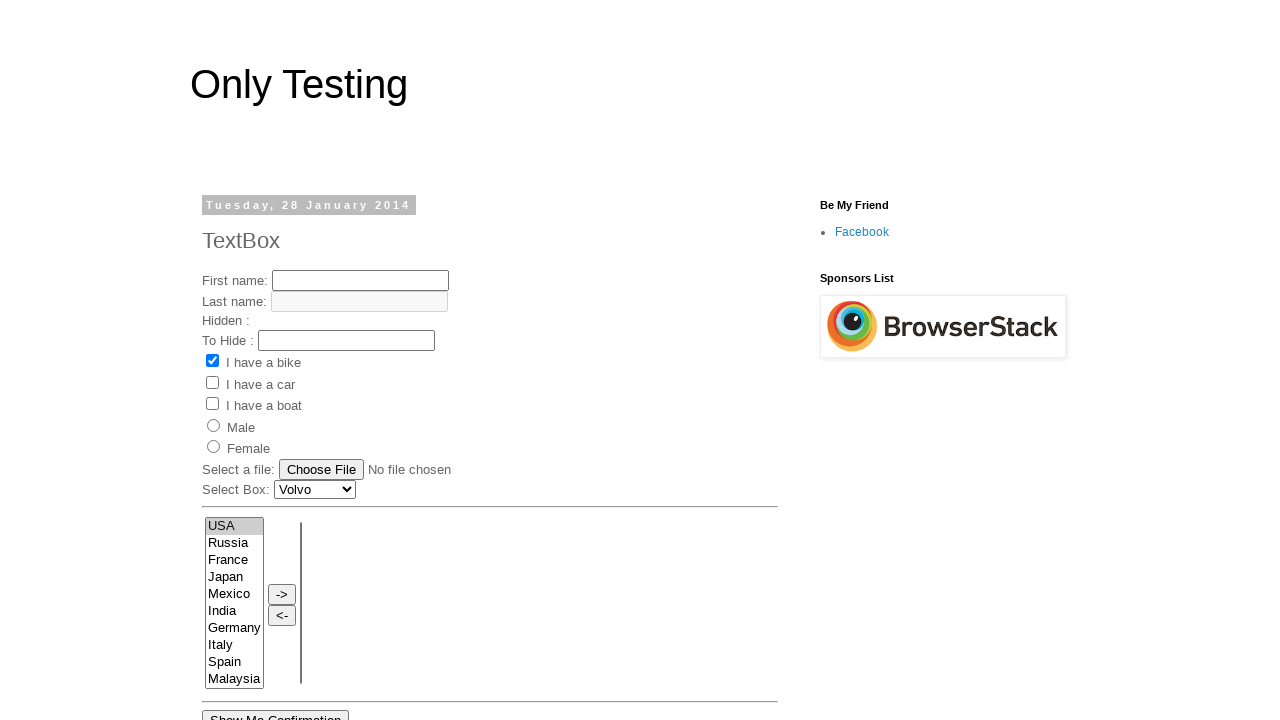

Selected multiple options: 'Japan' and 'USA' on select[name='FromLB']
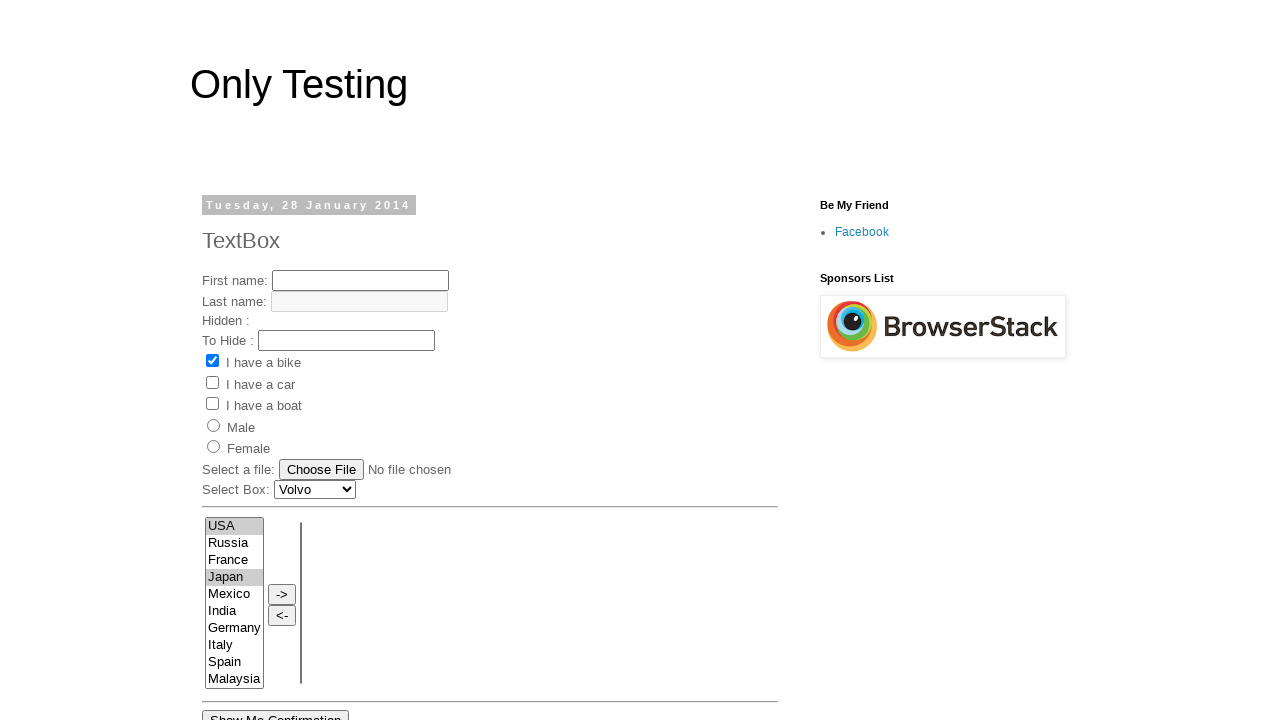

Selected 'Russia' option by visible text label on select[name='FromLB']
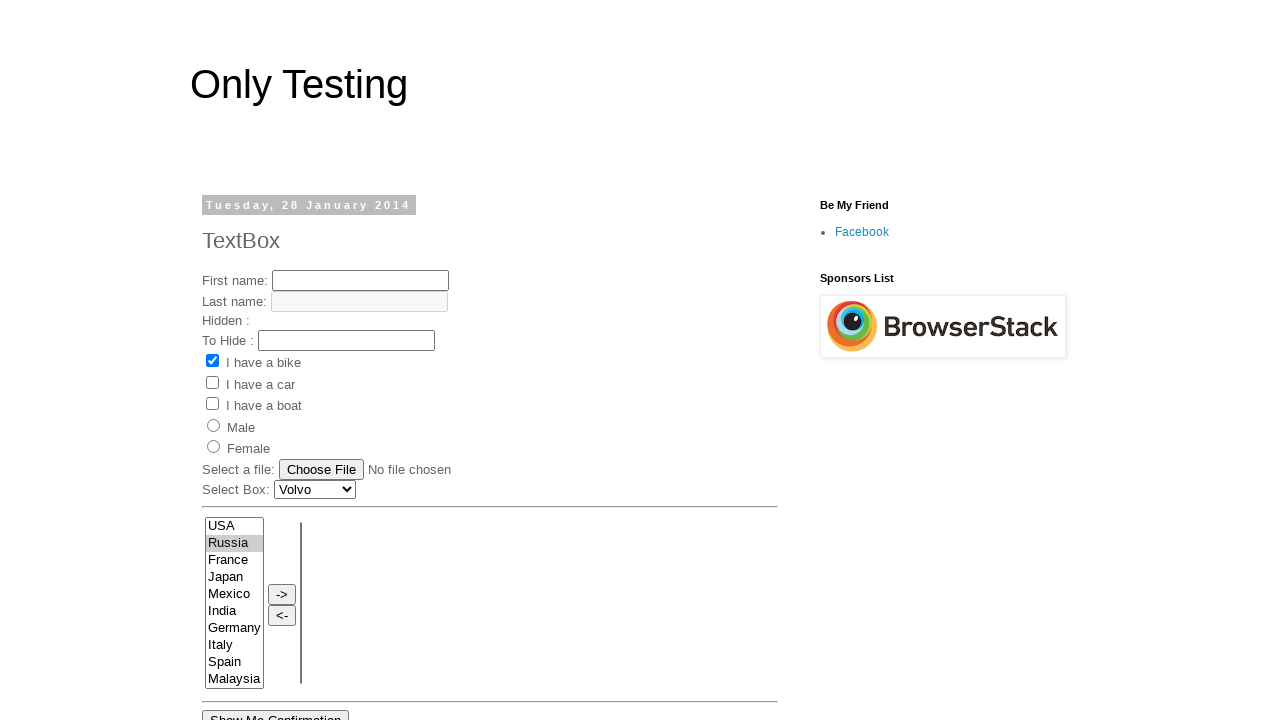

Retrieved current selected options: ['Russia']
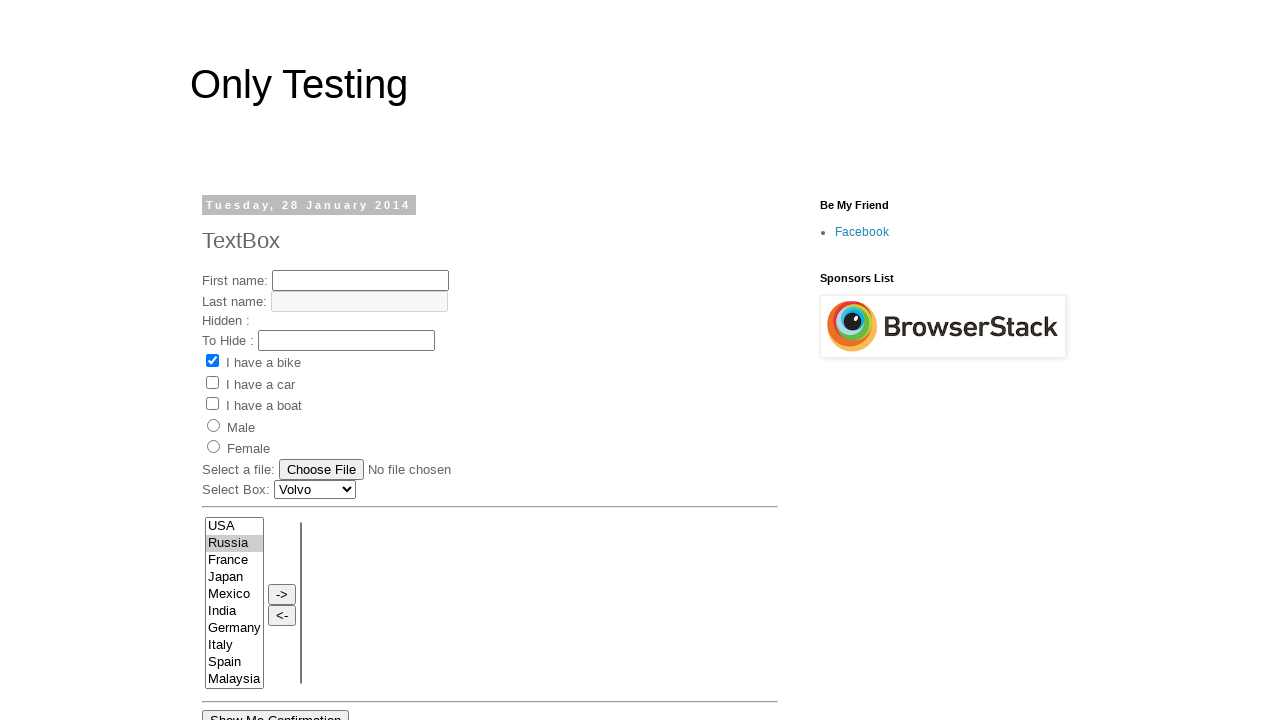

Deselected all options in multi-select dropdown on select[name='FromLB']
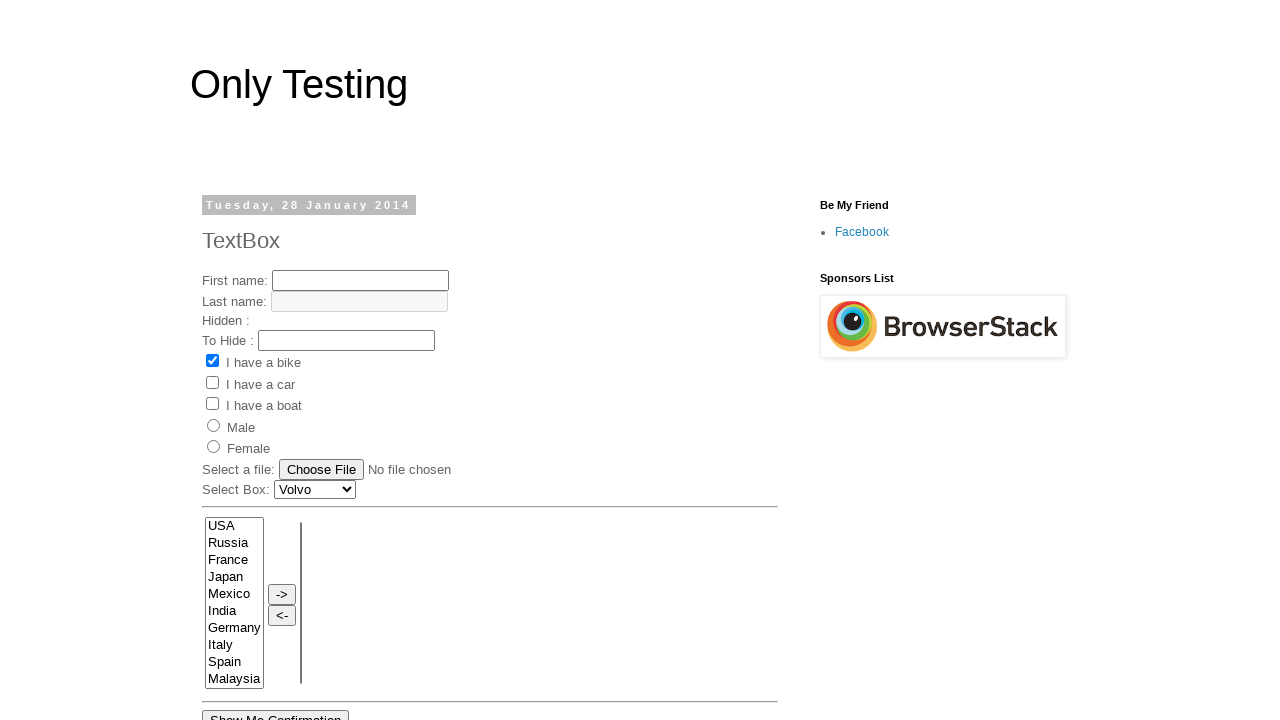

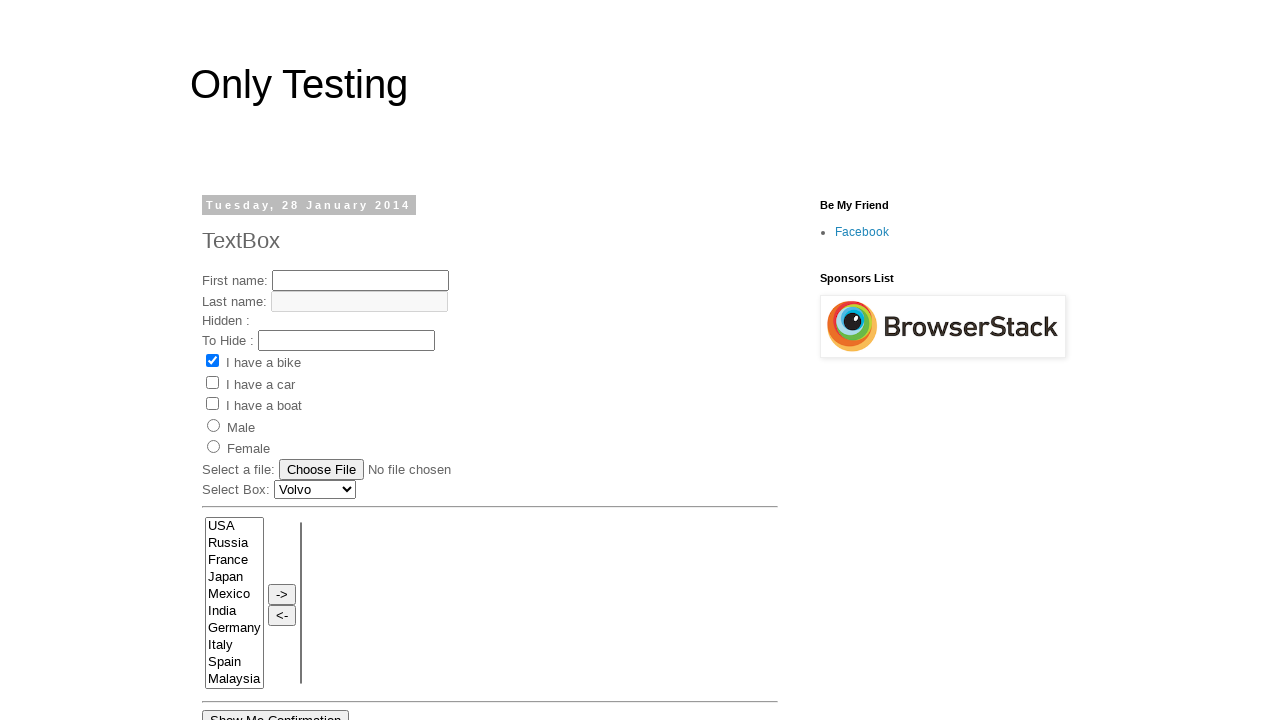